Tests unmarking completed todo items by unchecking their checkboxes

Starting URL: https://demo.playwright.dev/todomvc

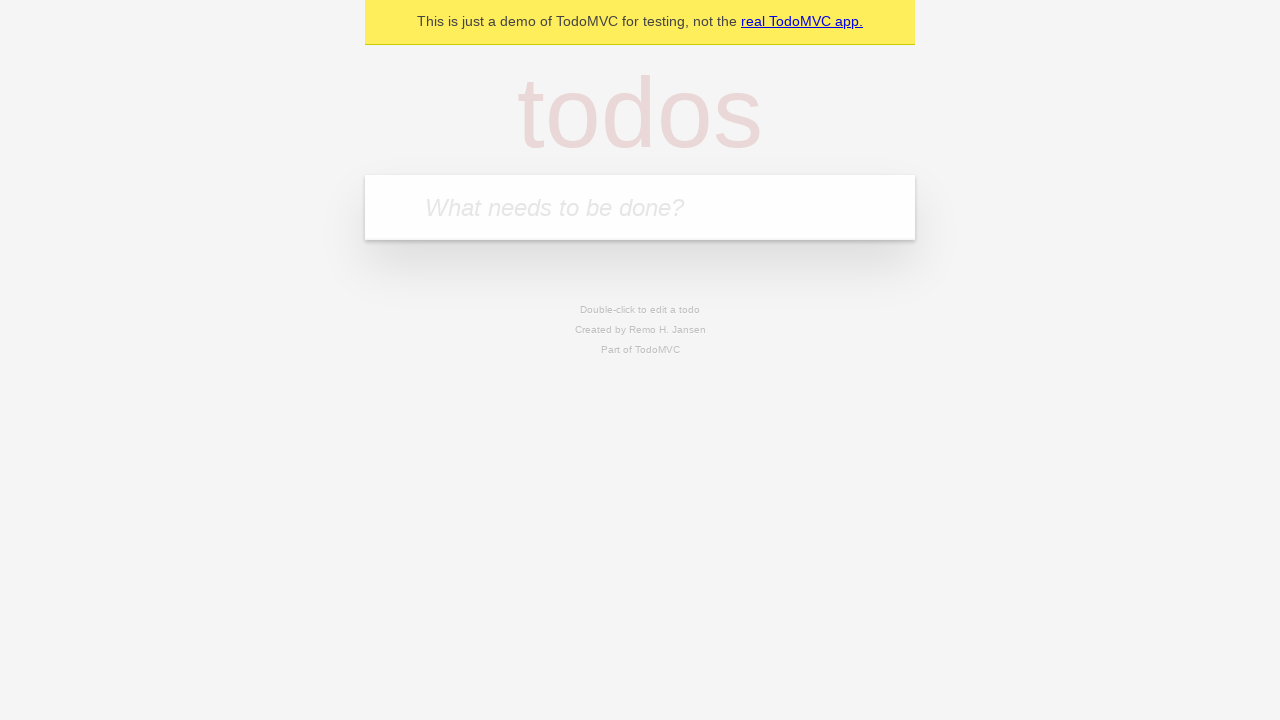

Filled todo input with 'buy some cheese' on internal:attr=[placeholder="What needs to be done?"i]
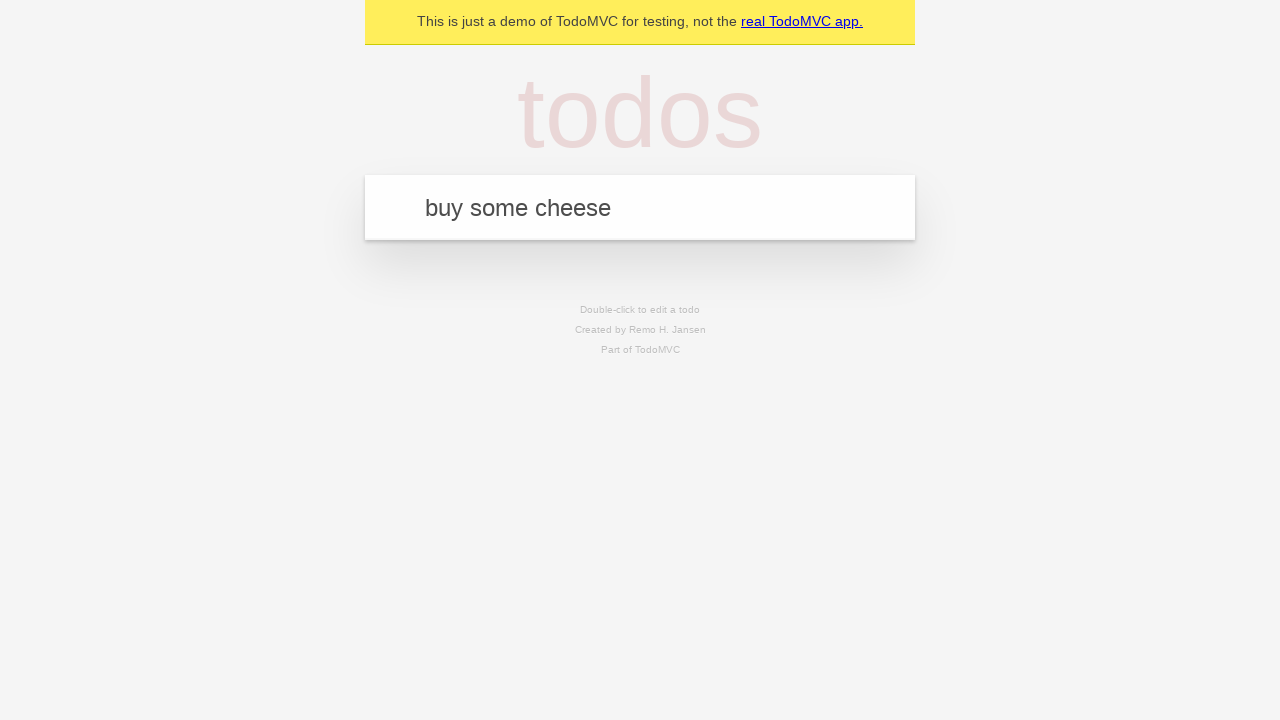

Pressed Enter to create first todo item on internal:attr=[placeholder="What needs to be done?"i]
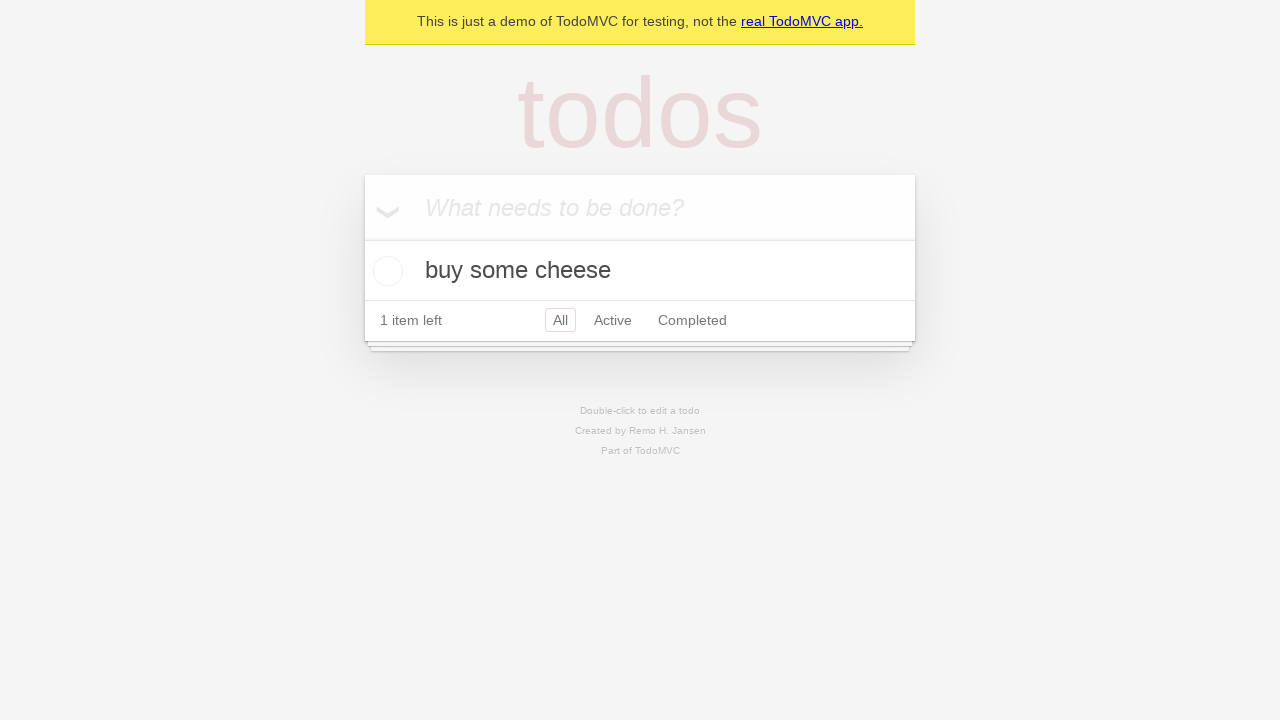

Filled todo input with 'feed the cat' on internal:attr=[placeholder="What needs to be done?"i]
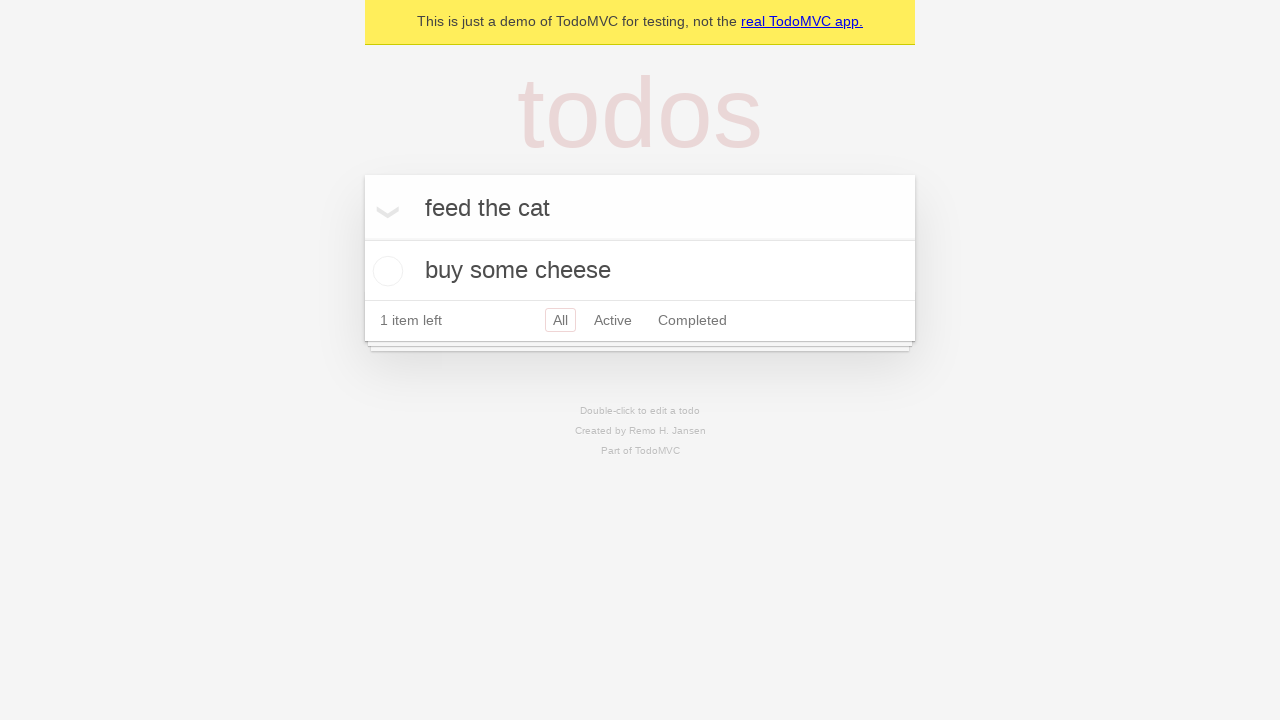

Pressed Enter to create second todo item on internal:attr=[placeholder="What needs to be done?"i]
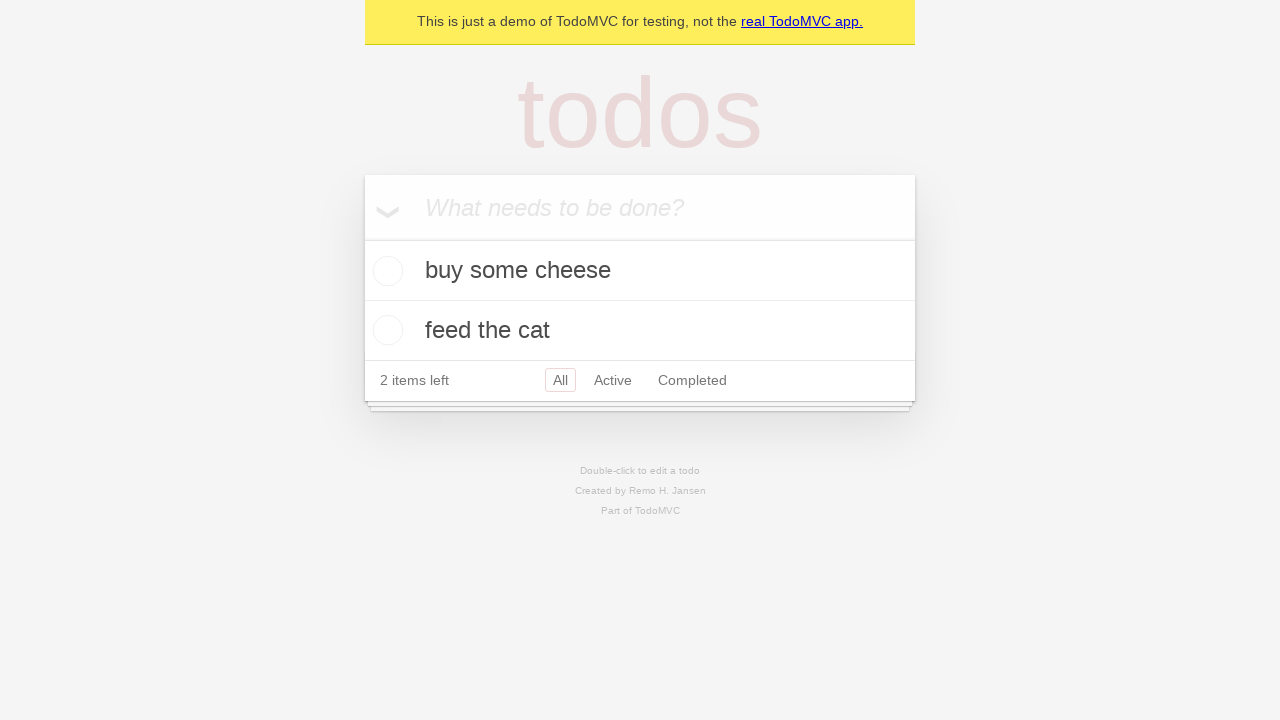

Waited for second todo item to appear
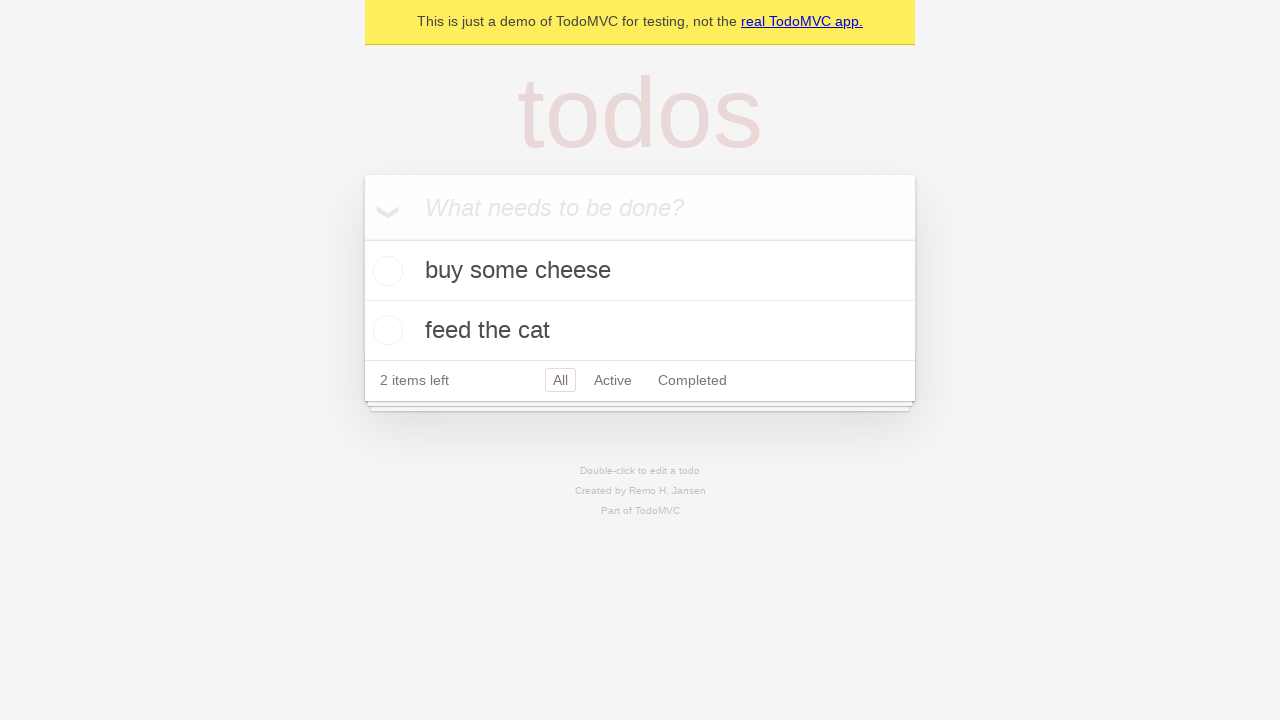

Checked the first todo item as complete at (385, 271) on internal:testid=[data-testid="todo-item"s] >> nth=0 >> internal:role=checkbox
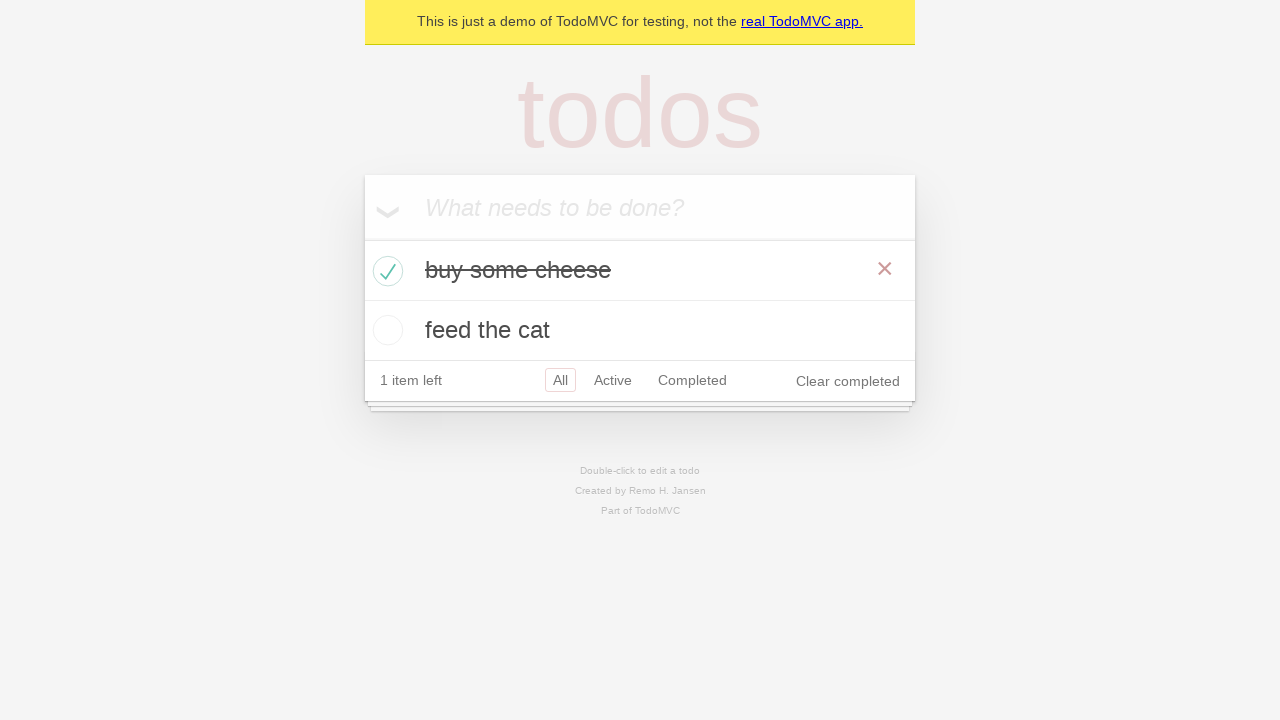

Unchecked the first todo item to mark it as incomplete at (385, 271) on internal:testid=[data-testid="todo-item"s] >> nth=0 >> internal:role=checkbox
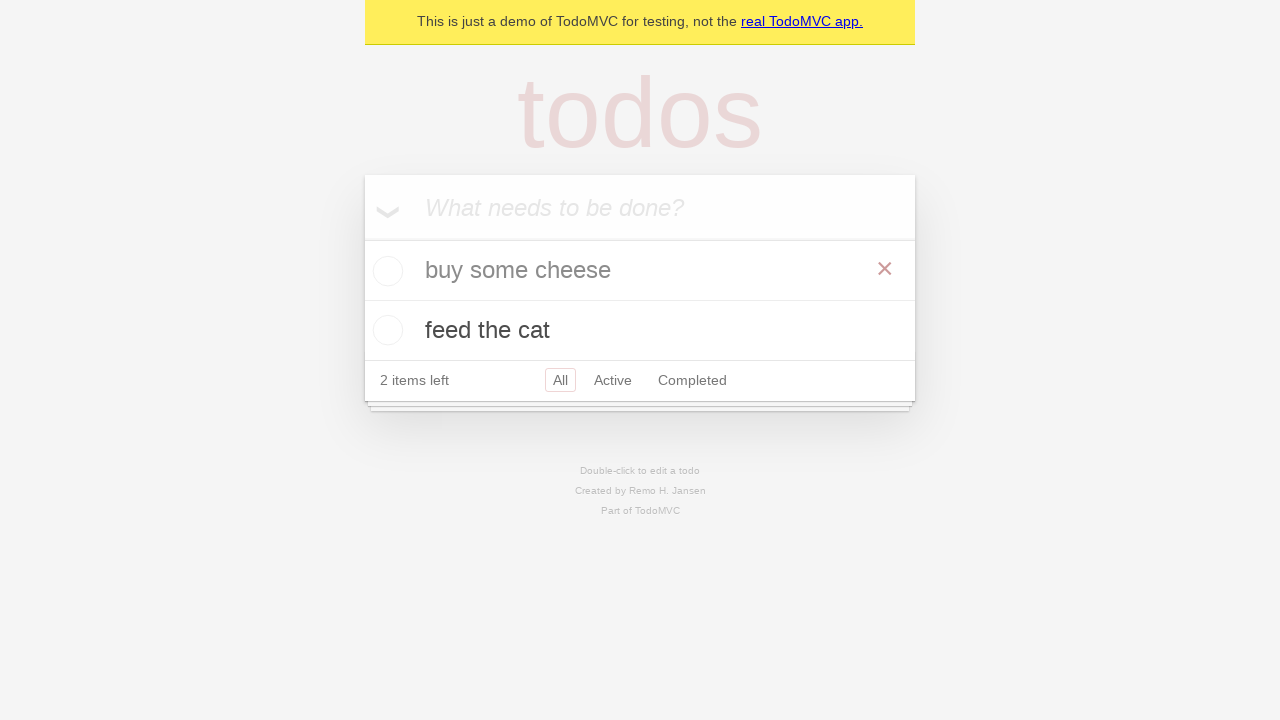

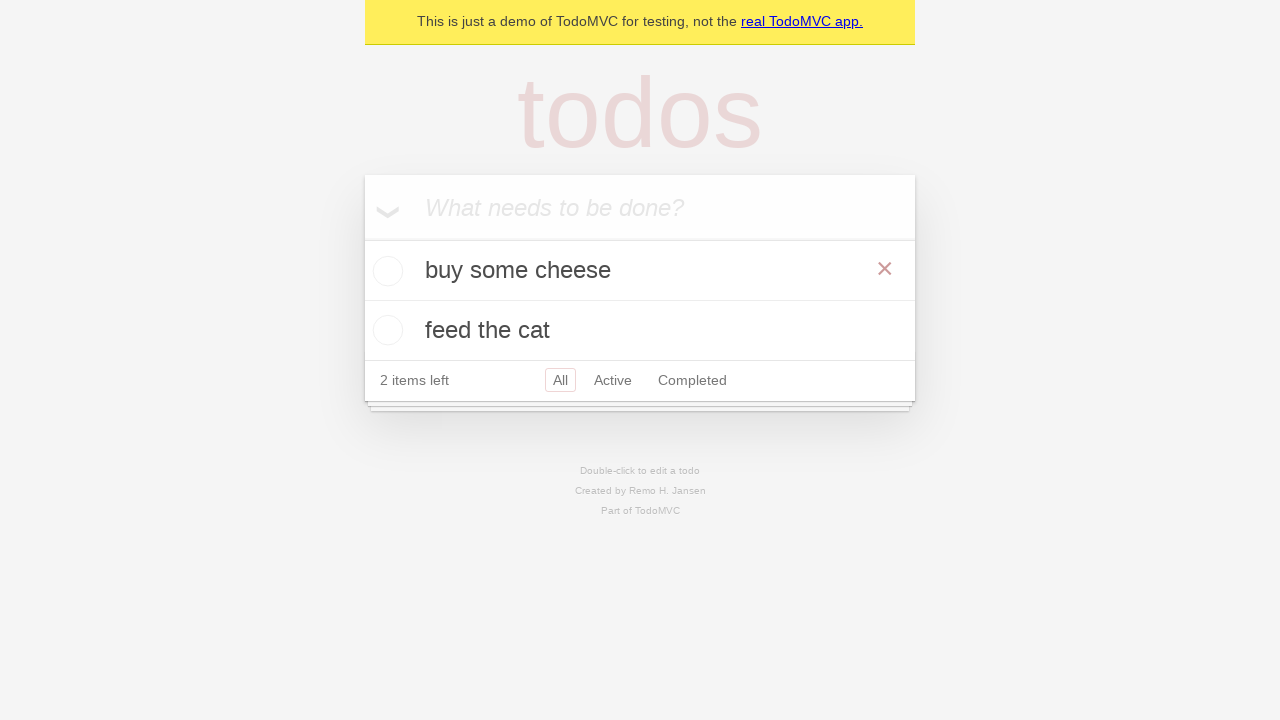